Tests XPath traversal techniques by navigating from child to sibling and child to parent elements to retrieve button text

Starting URL: https://rahulshettyacademy.com/AutomationPractice/

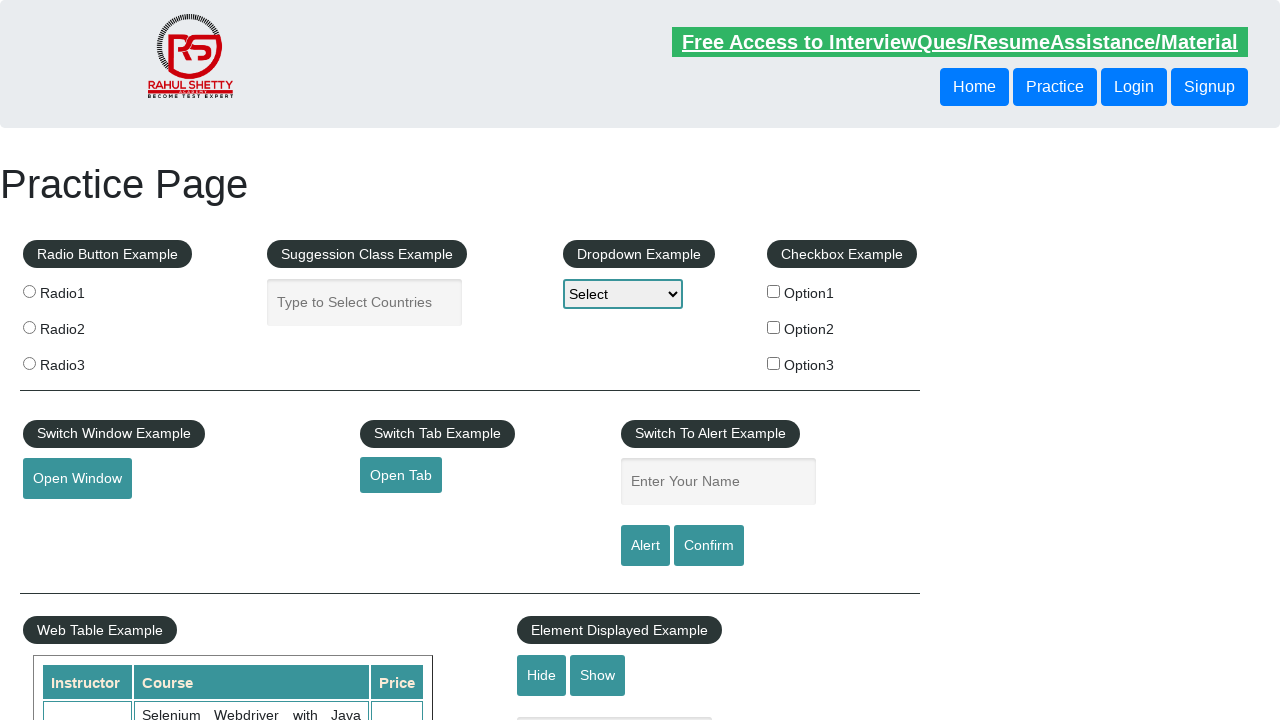

Retrieved sibling button text using XPath following-sibling traversal
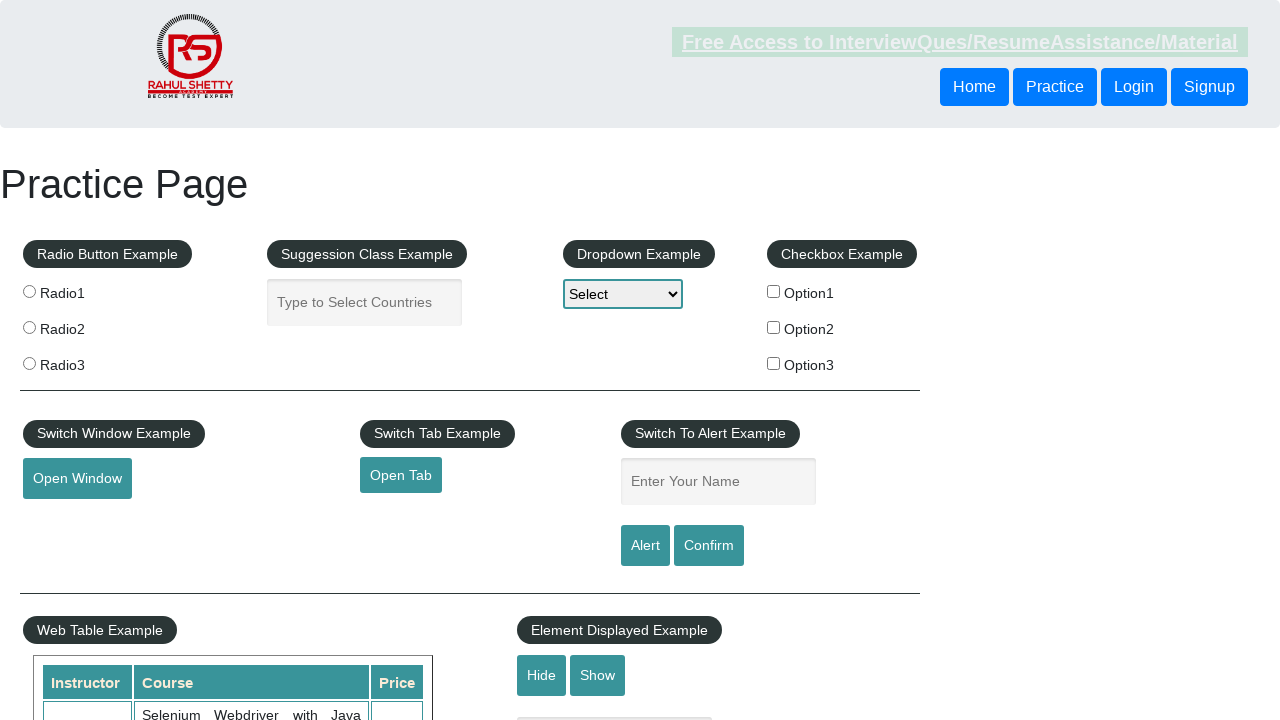

Retrieved button text using XPath parent traversal
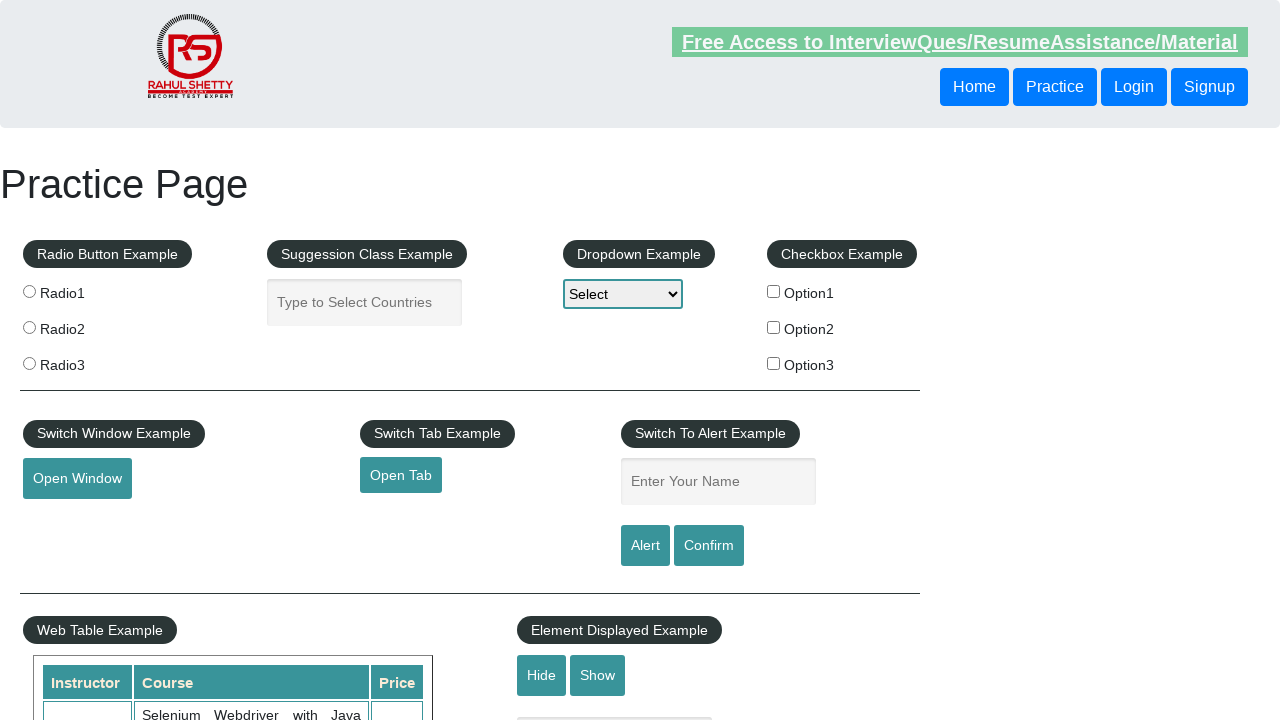

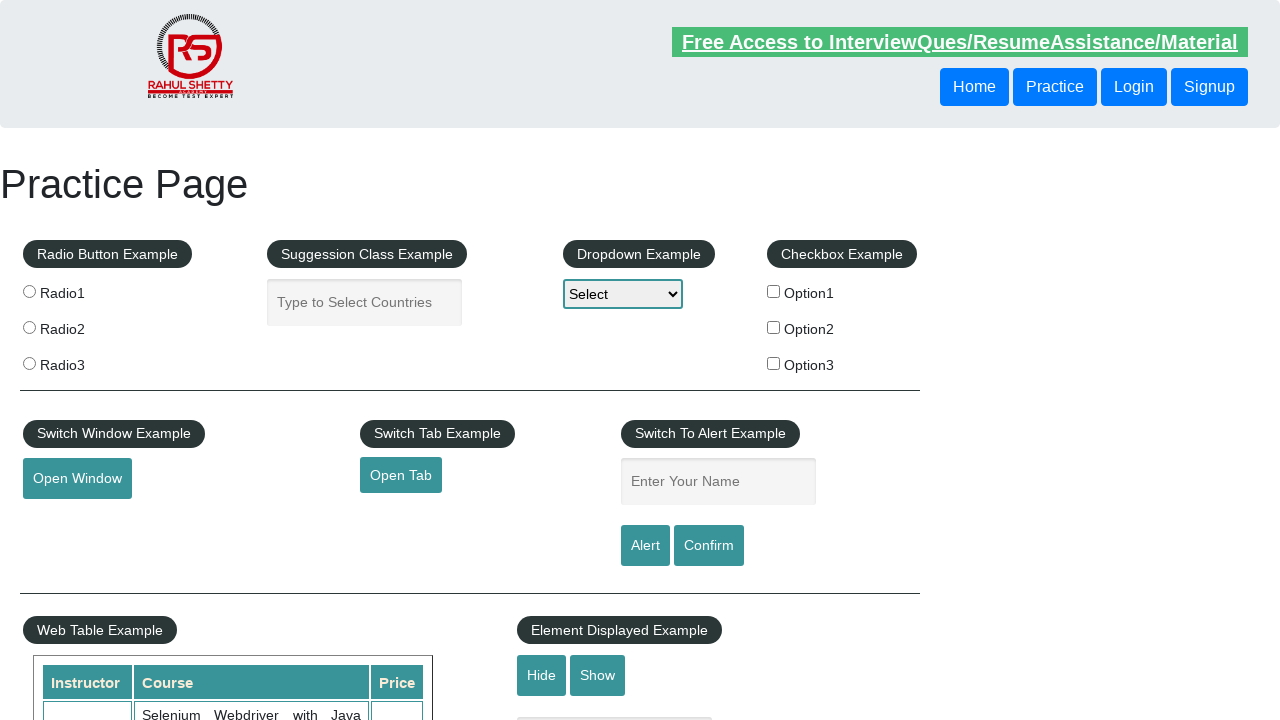